Tests navigation to an LMS website and verifies that clicking the "All Courses" link displays a list of courses with their titles.

Starting URL: https://alchemy.hguy.co/lms

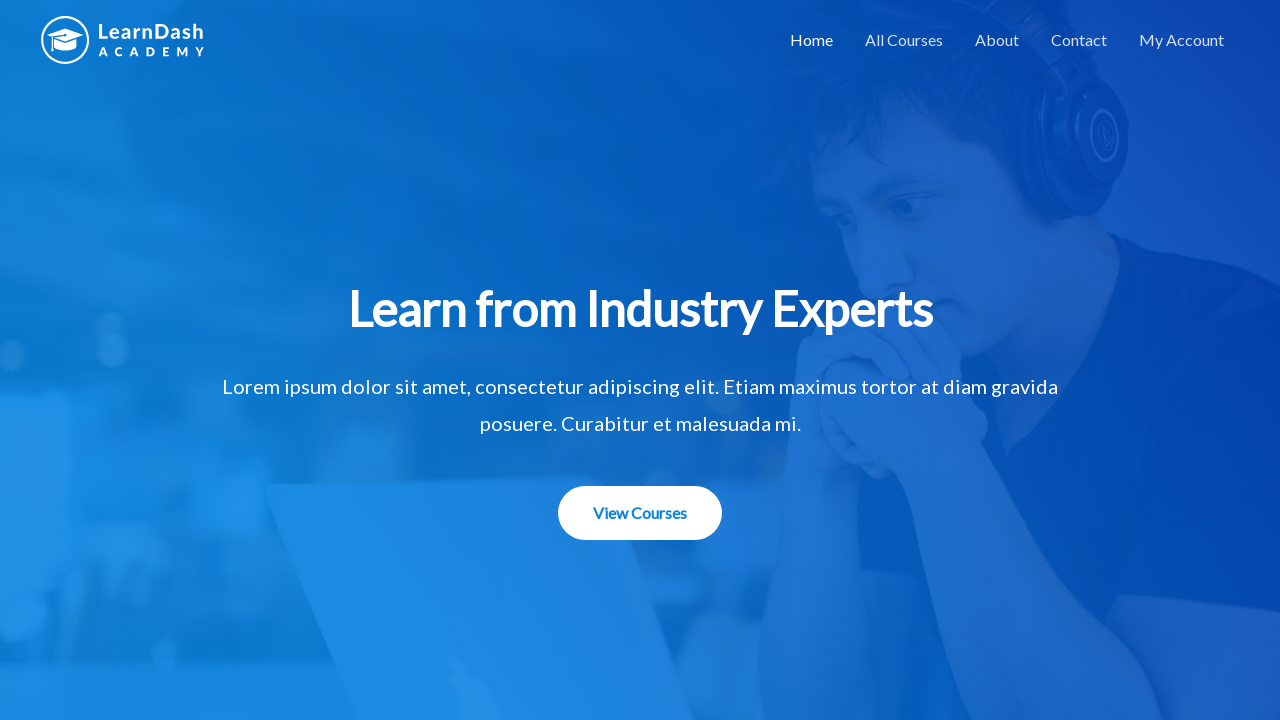

Clicked on the 'All Courses' link at (904, 40) on text=All Courses
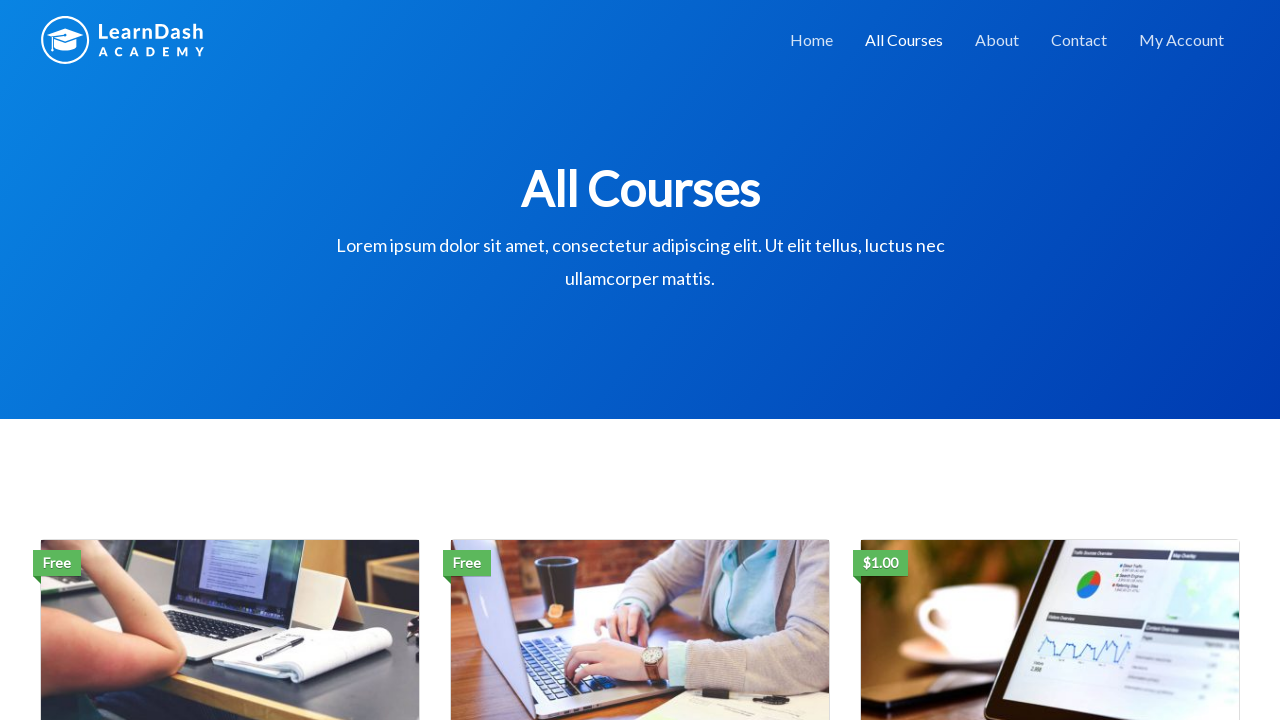

Course listings loaded and course titles are displayed
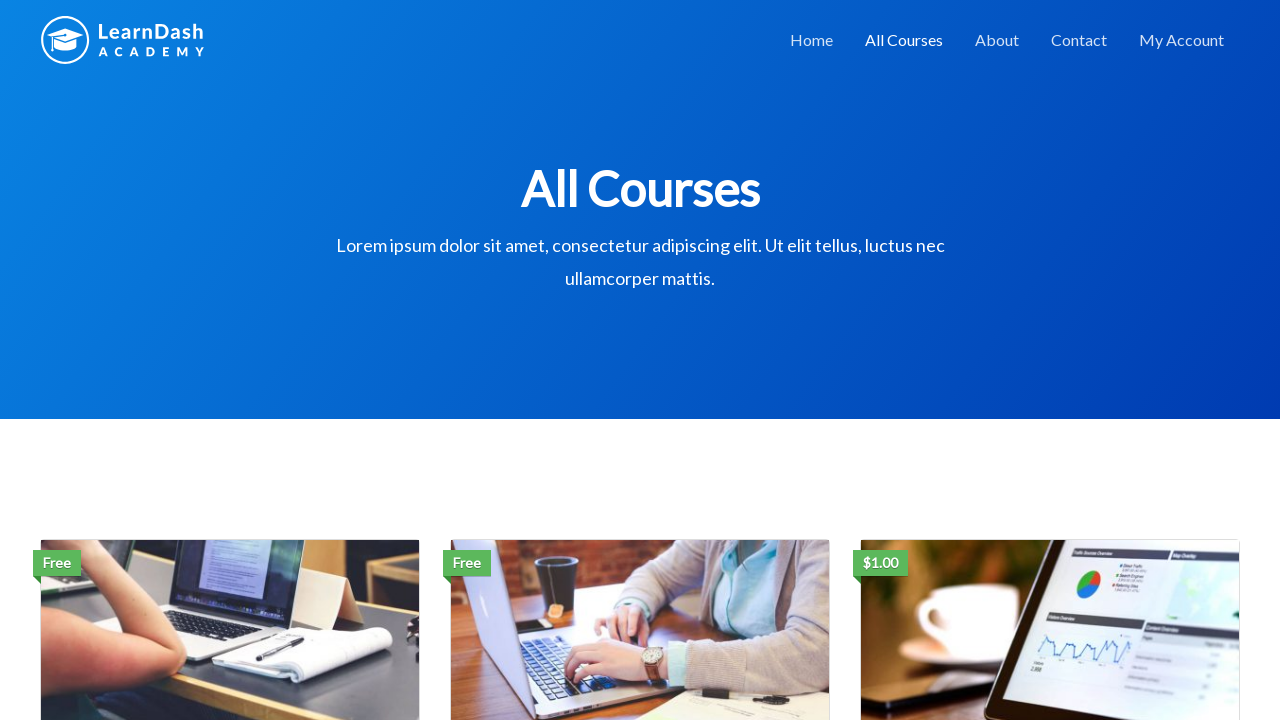

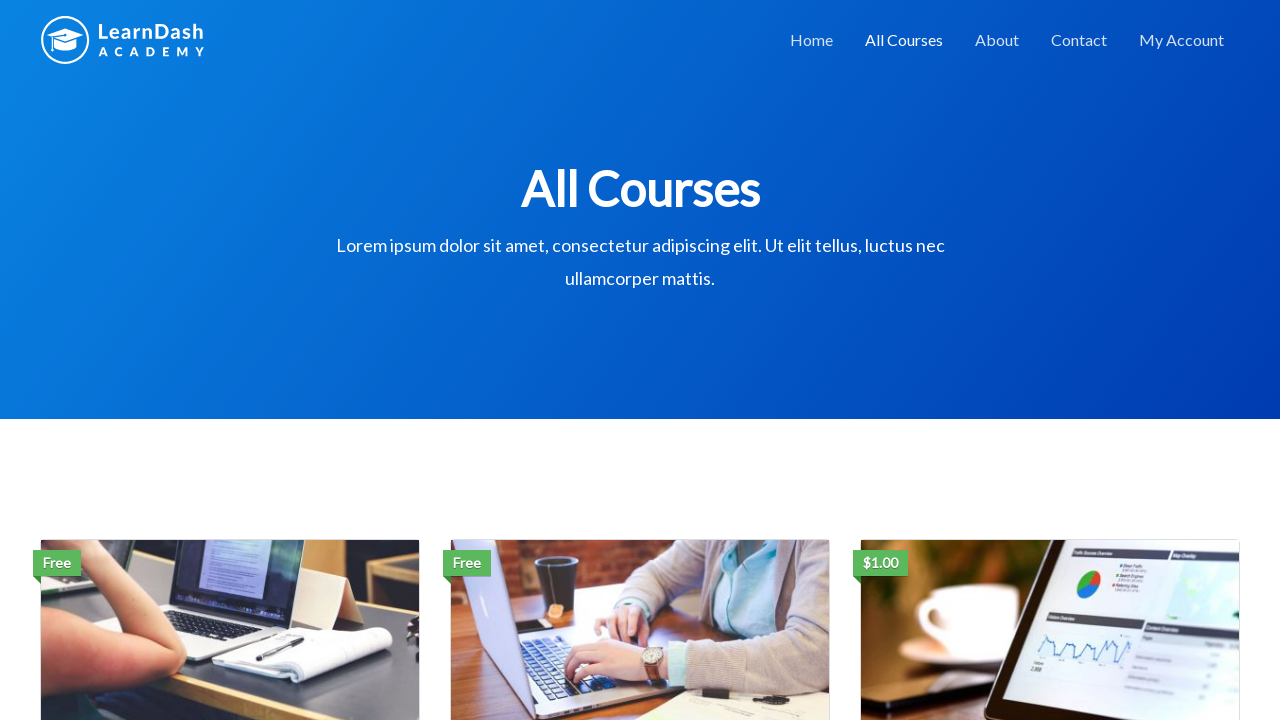